Tests the DemoBlaze homepage by verifying that the category navigation elements (Categories, Phones, Laptops, Monitors) are displayed and enabled

Starting URL: https://www.demoblaze.com/

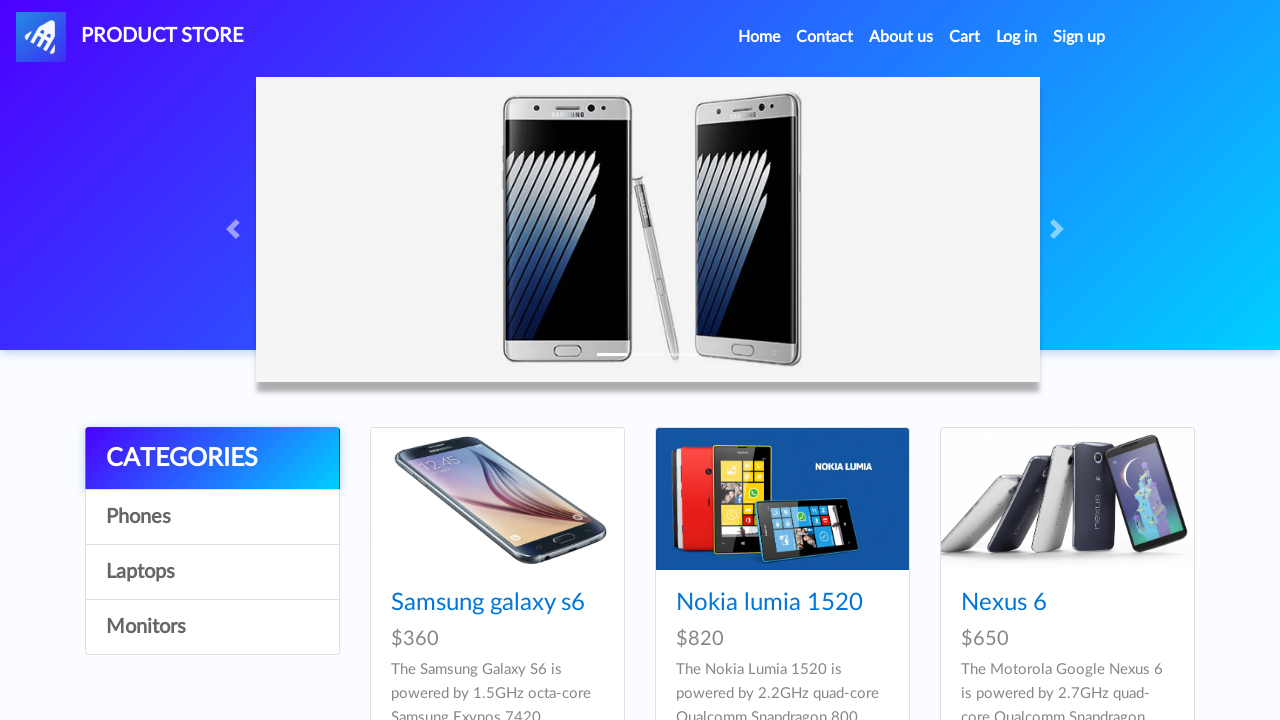

Categories header element is visible
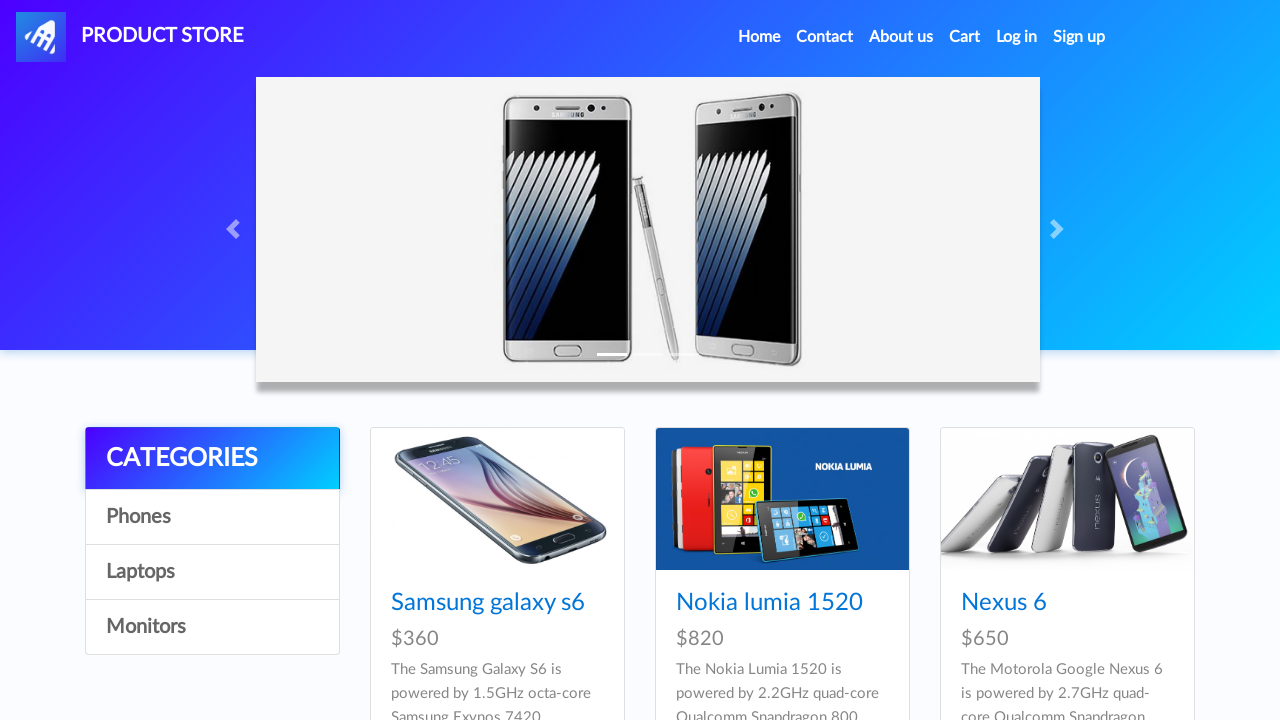

Phones category link is visible
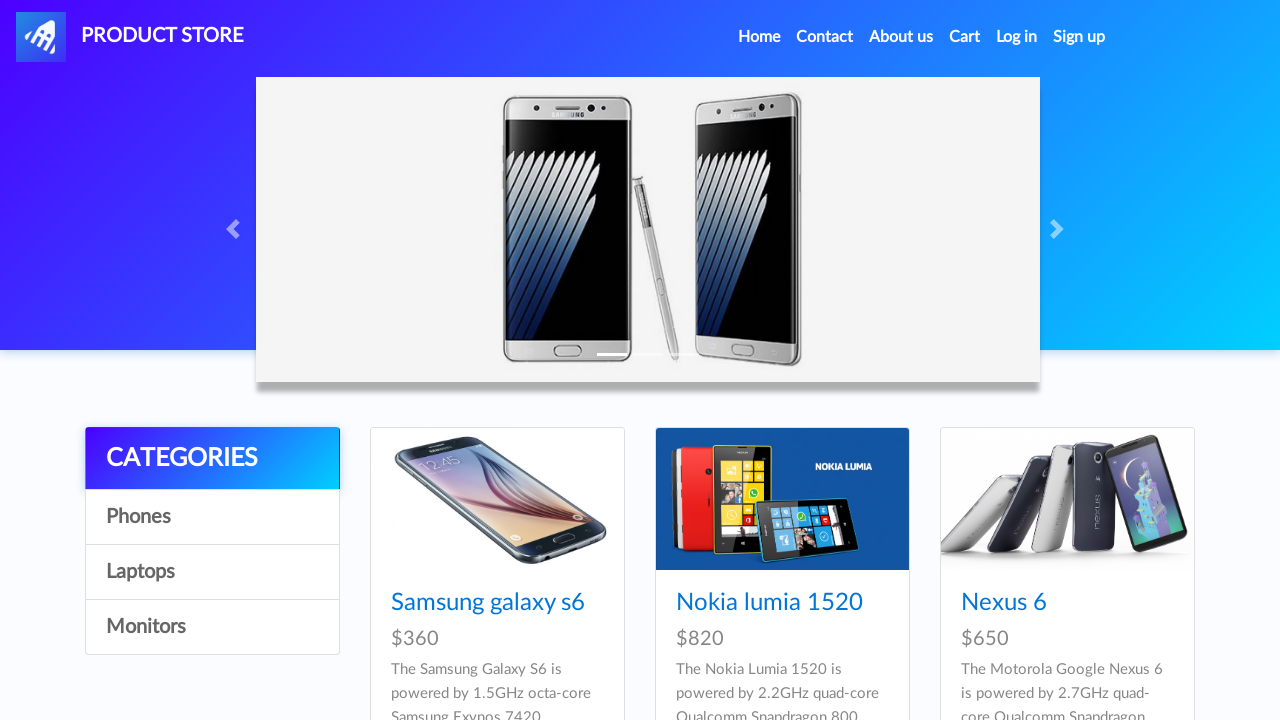

Laptops category link is visible
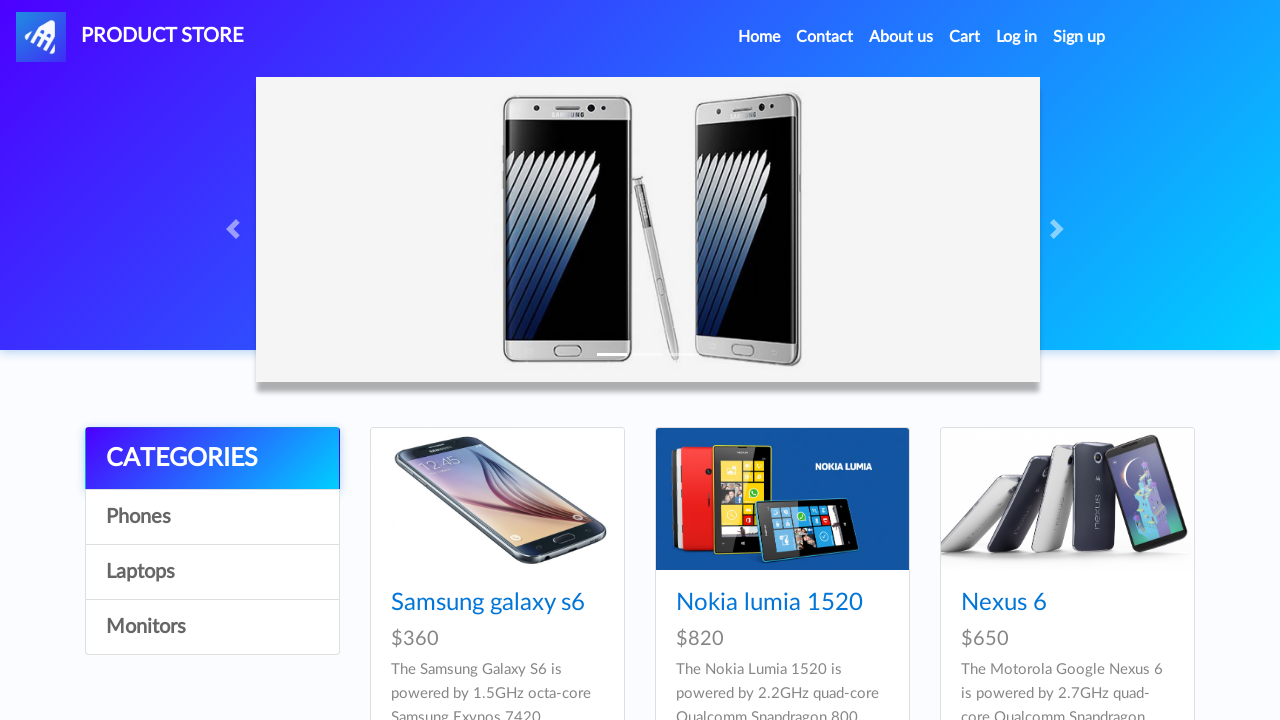

Monitors category link is visible
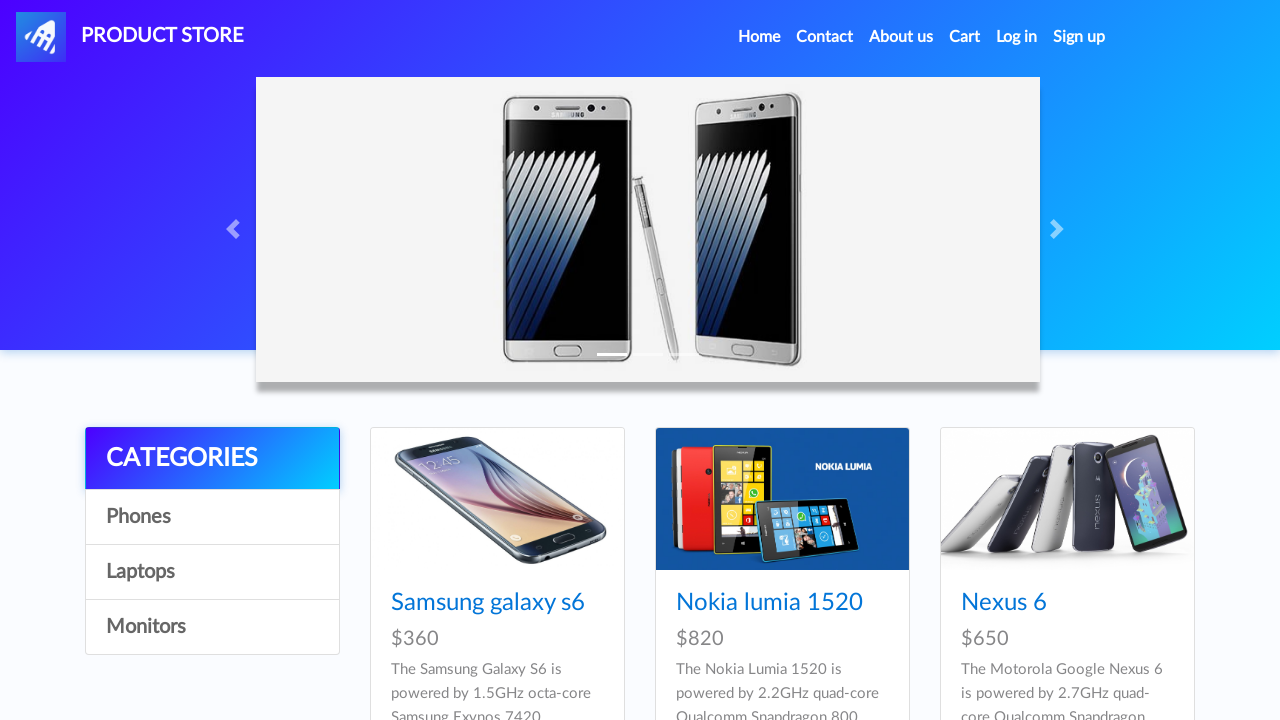

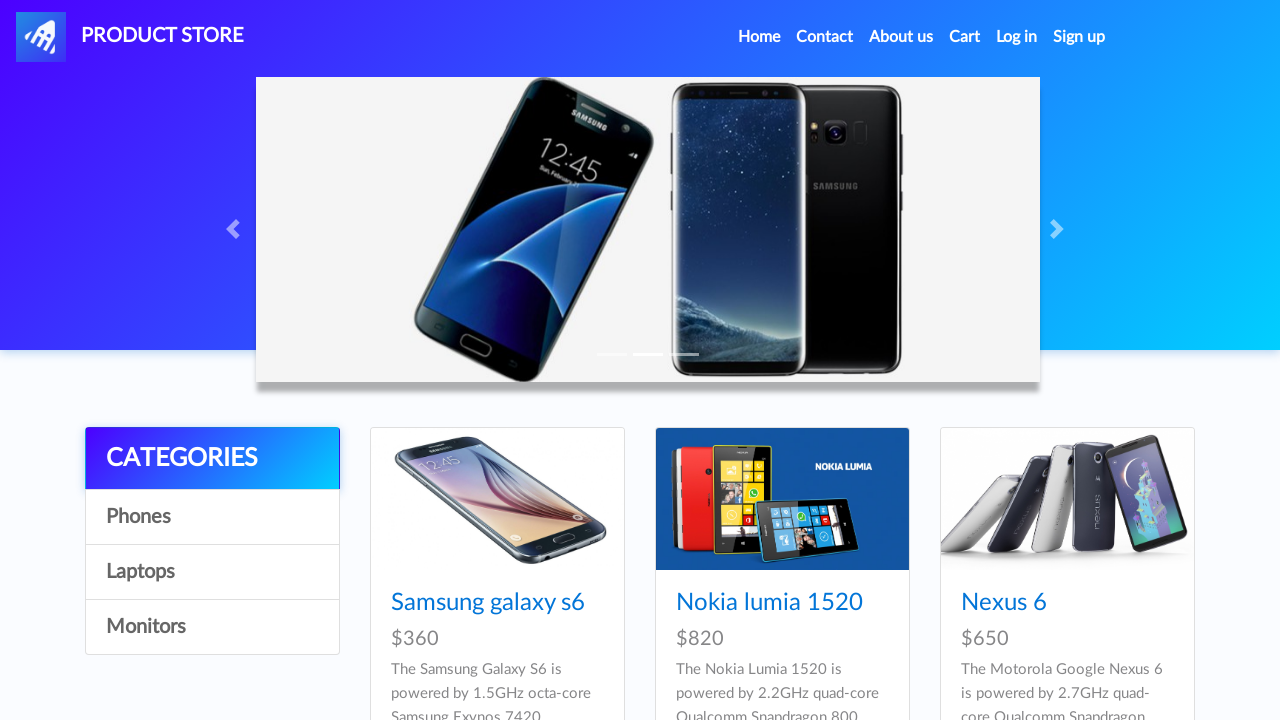